Tests the W3Schools JavaScript prompt example by switching to an iframe, triggering a prompt alert, entering text, and verifying the result is displayed

Starting URL: https://www.w3schools.com/js/tryit.asp?filename=tryjs_prompt

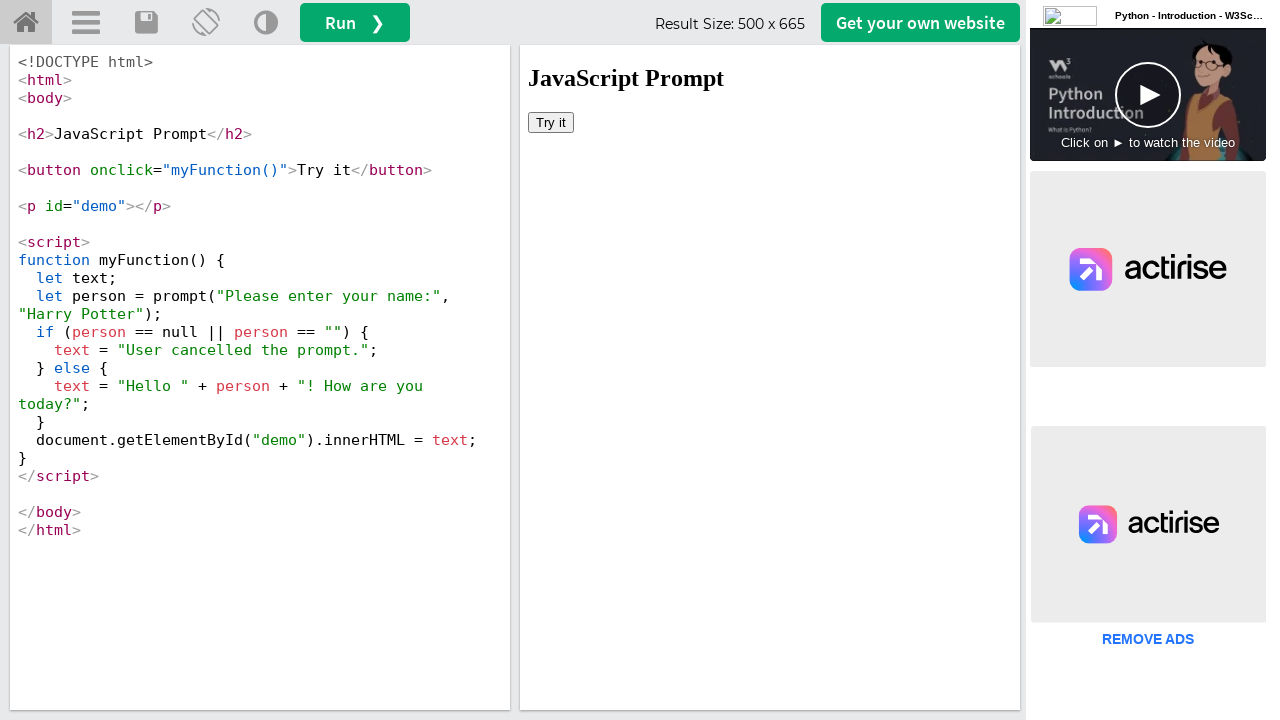

Located iframe containing the W3Schools JavaScript prompt example
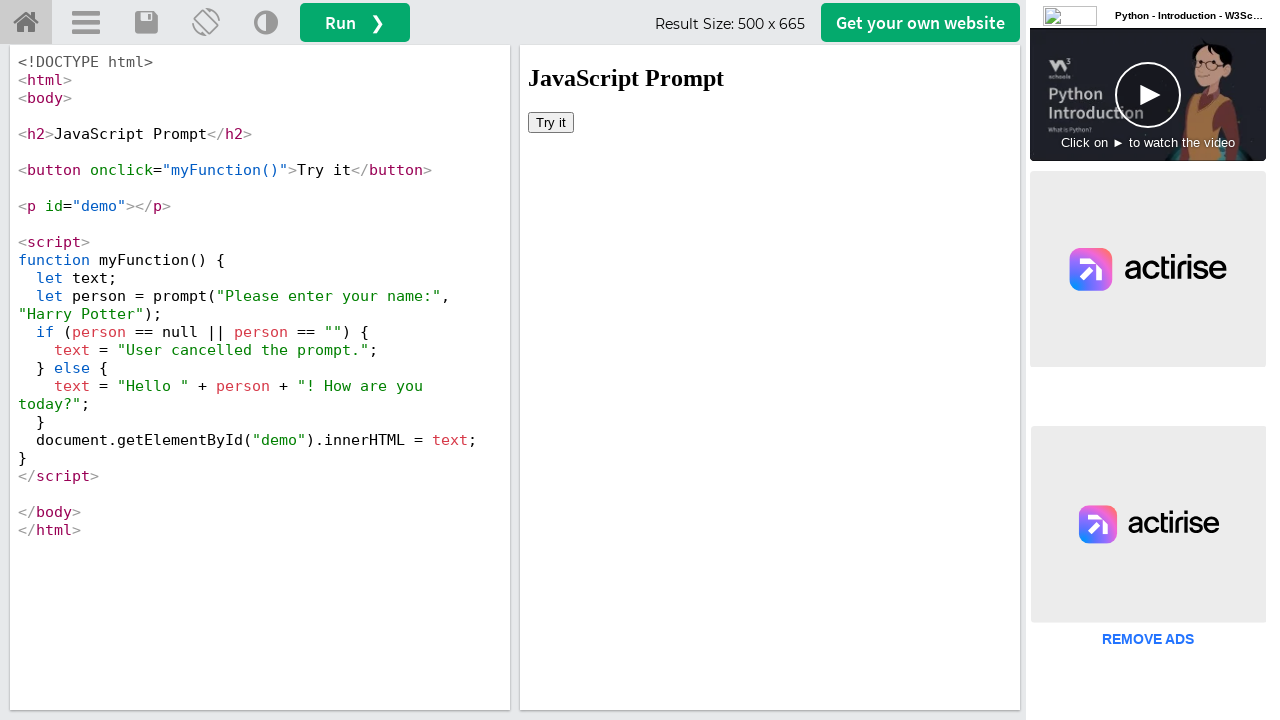

Clicked the 'Try it' button to trigger the prompt alert at (551, 122) on iframe#iframeResult >> internal:control=enter-frame >> button[onclick='myFunctio
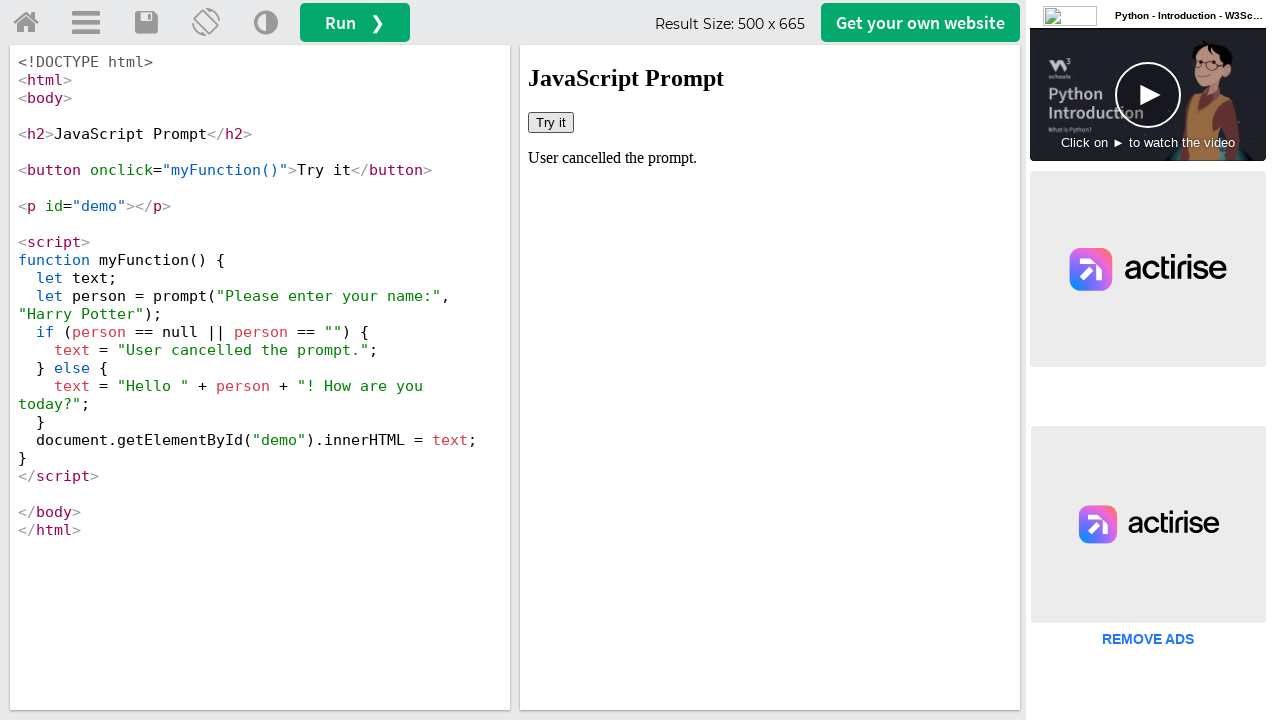

Set up dialog handler to accept prompt with text 'Kiruthika'
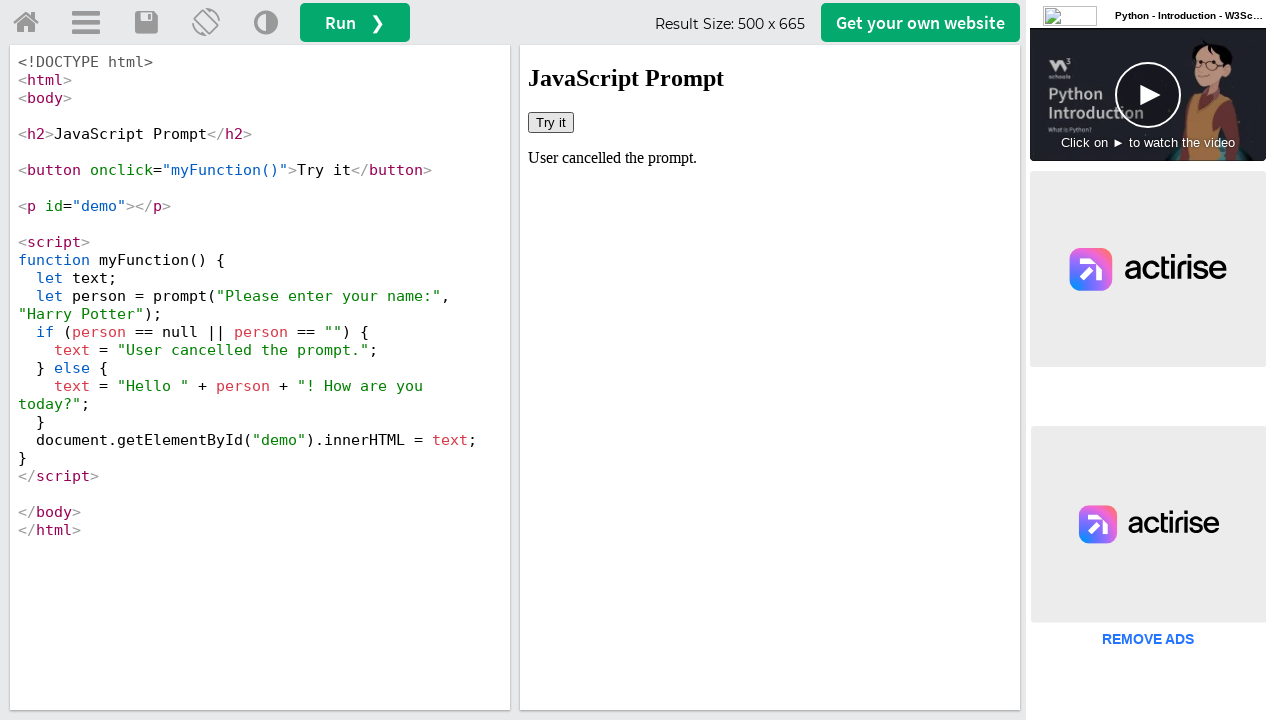

Retrieved result text from the page: 'User cancelled the prompt.'
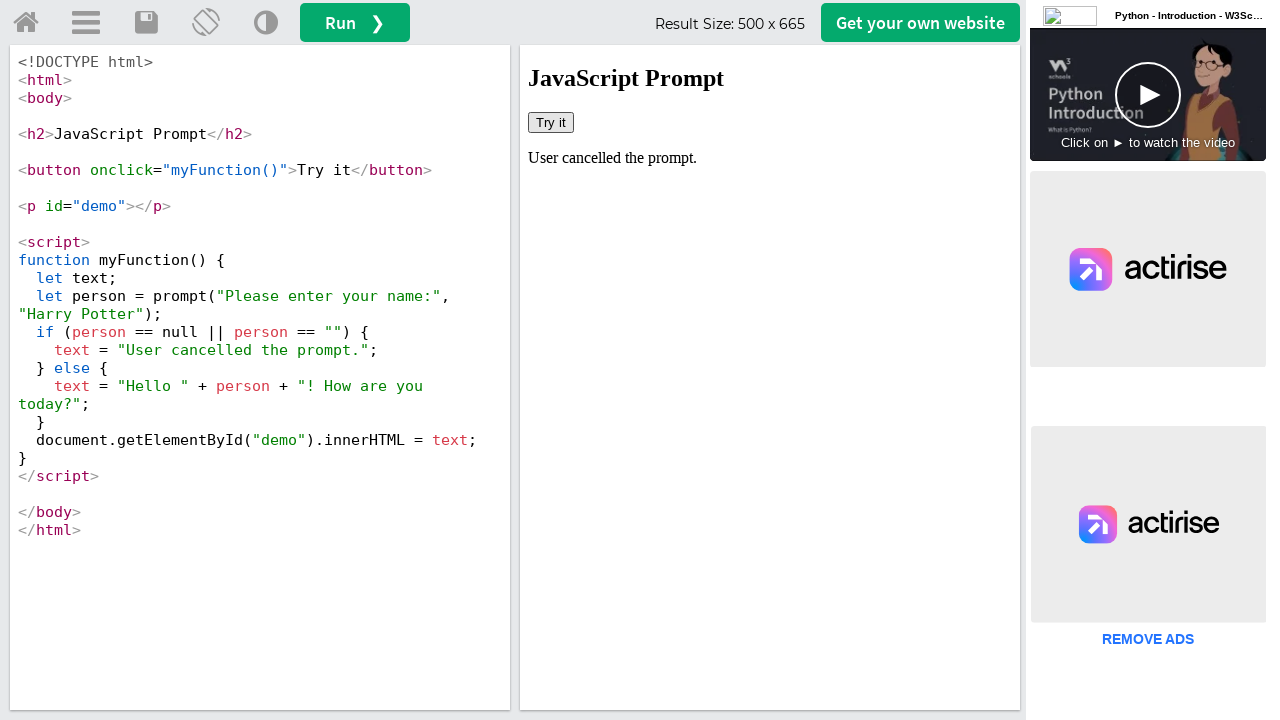

Printed result text to console: 'User cancelled the prompt.'
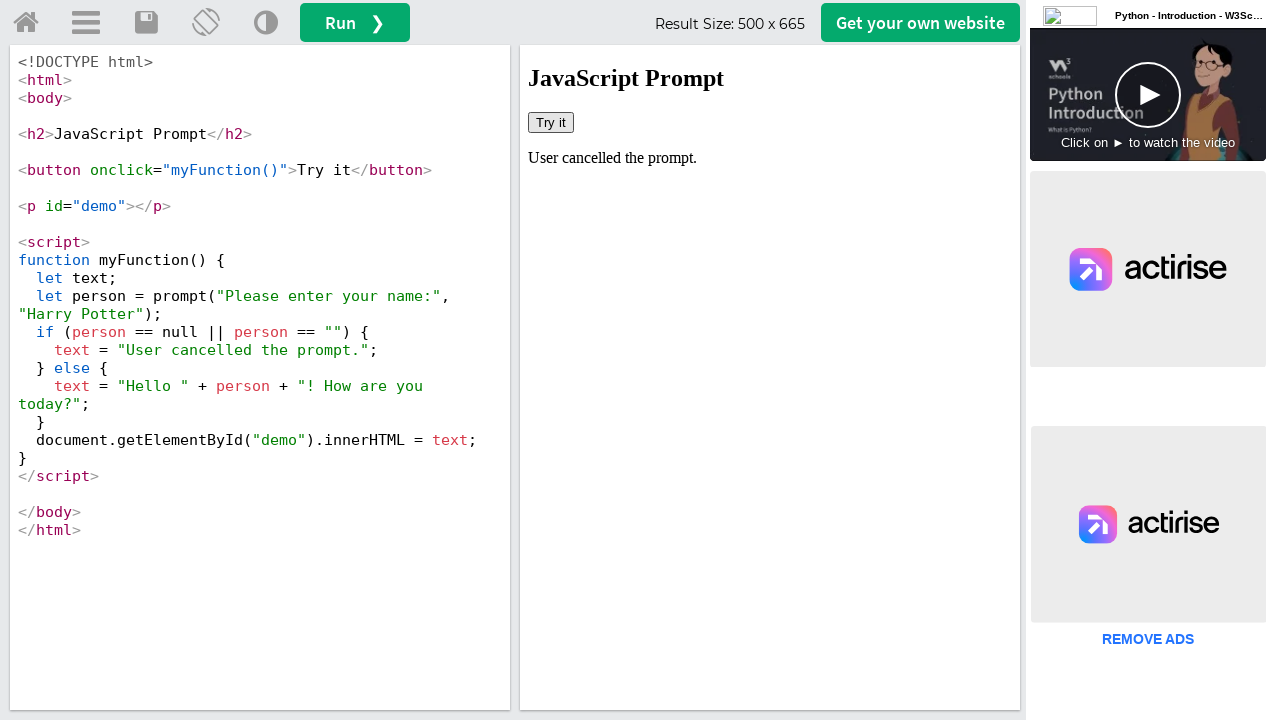

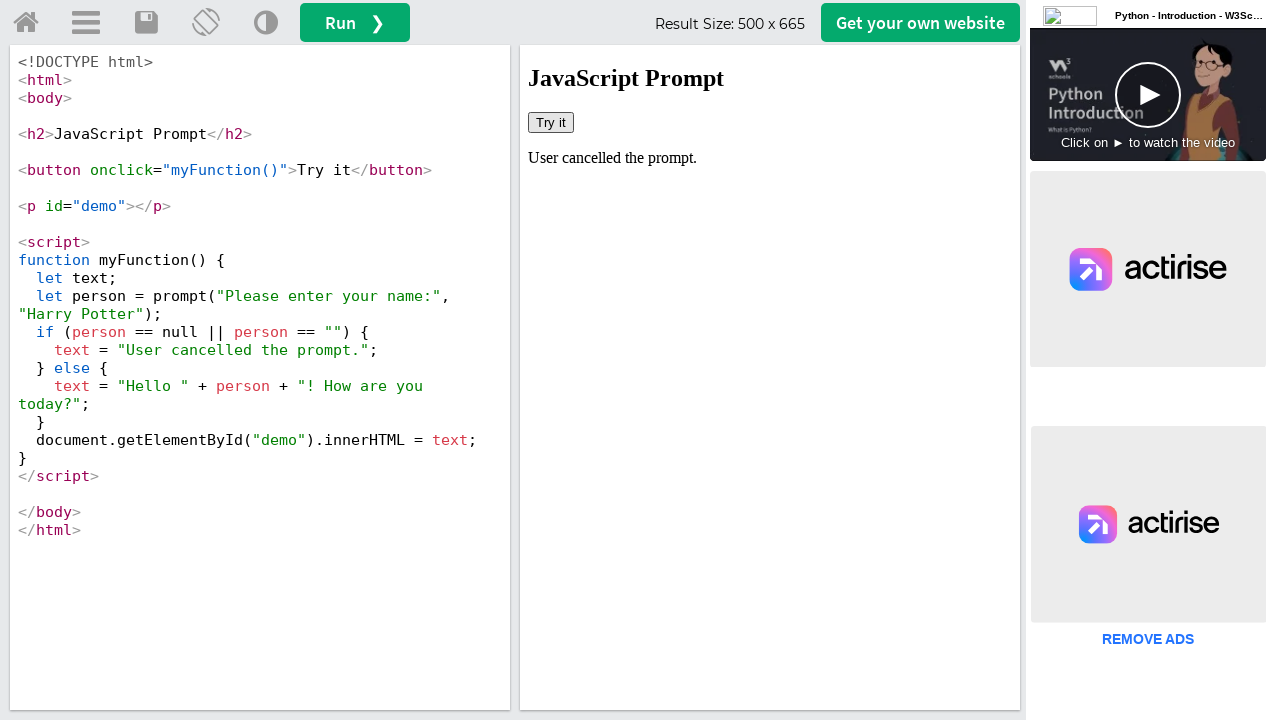